Fills out a practice form on DemoQA website including personal information, gender selection, date of birth, subjects, hobbies, and address

Starting URL: https://demoqa.com/automation-practice-form

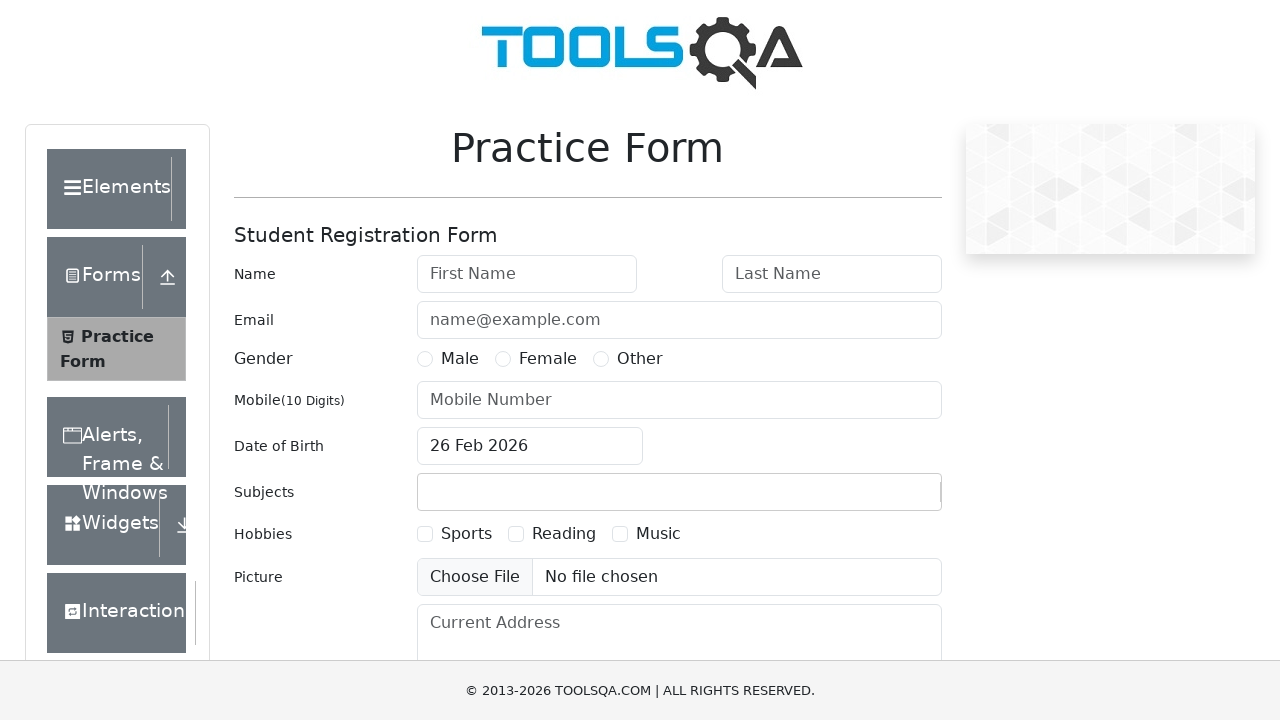

Filled first name field with 'Arya' on #firstName
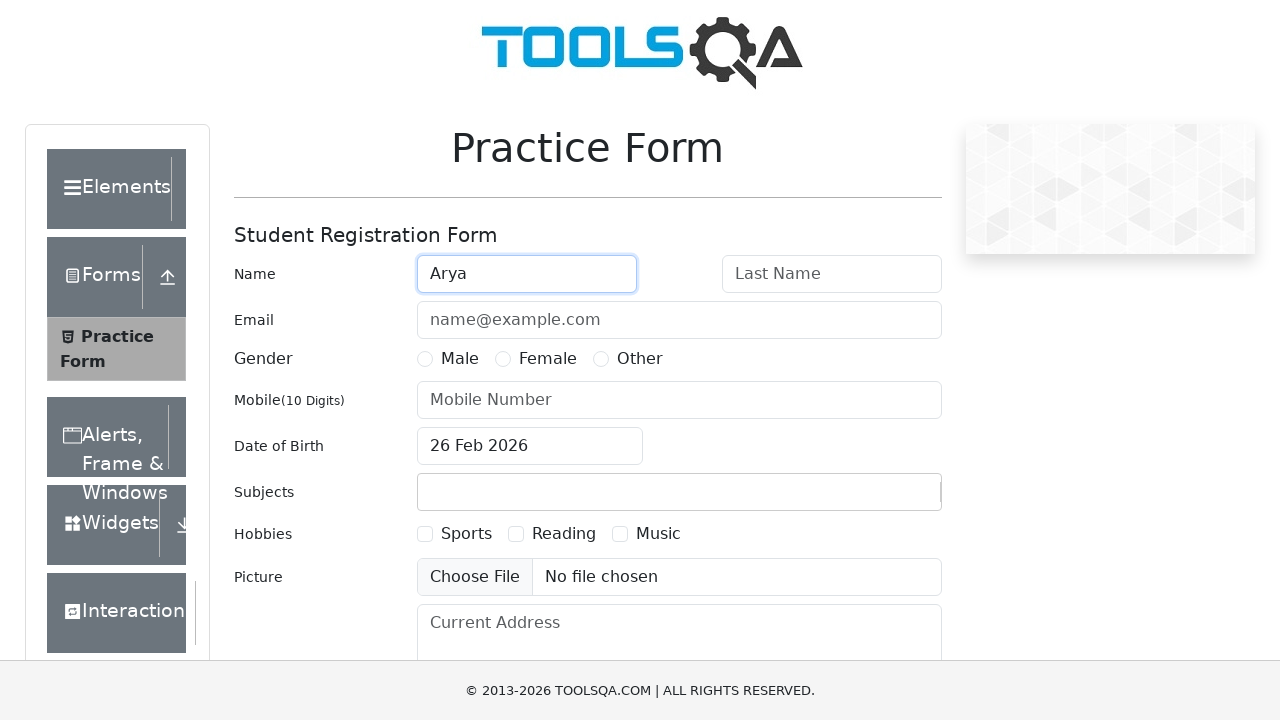

Filled last name field with 'Raju' on input[placeholder='Last Name']
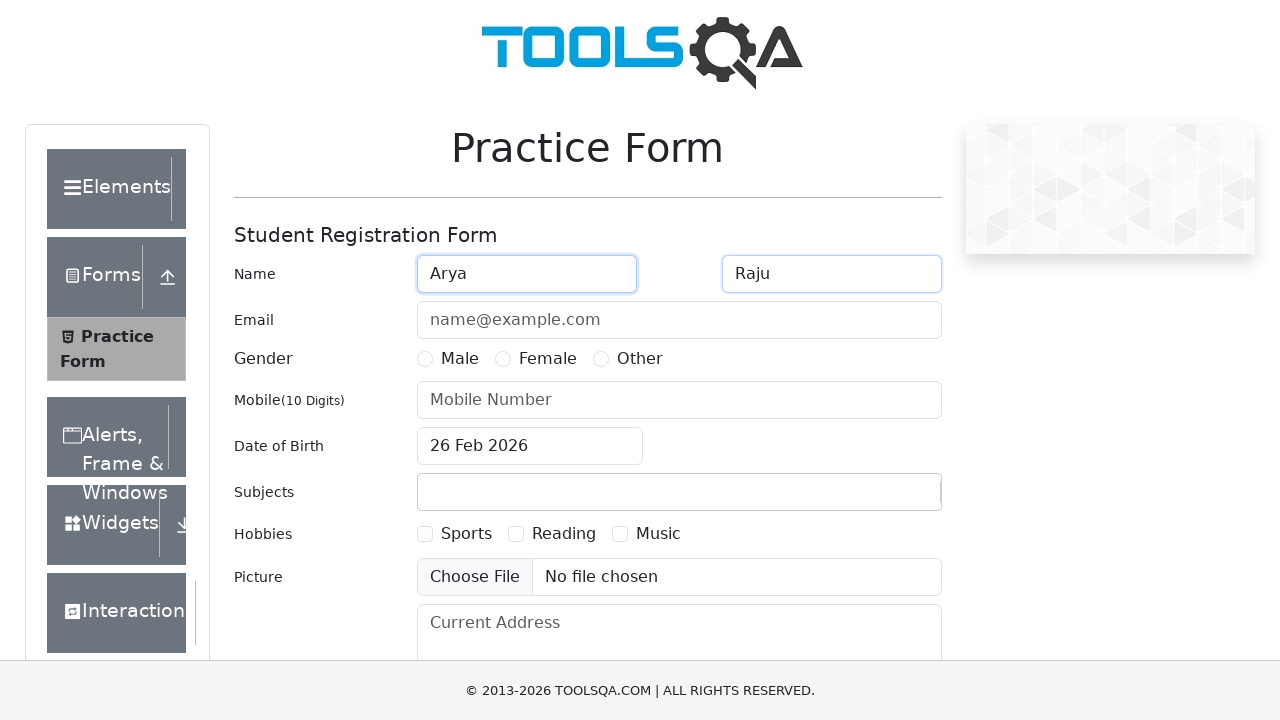

Filled email field with 'Arya@gmail.com' on input[placeholder='name@example.com']
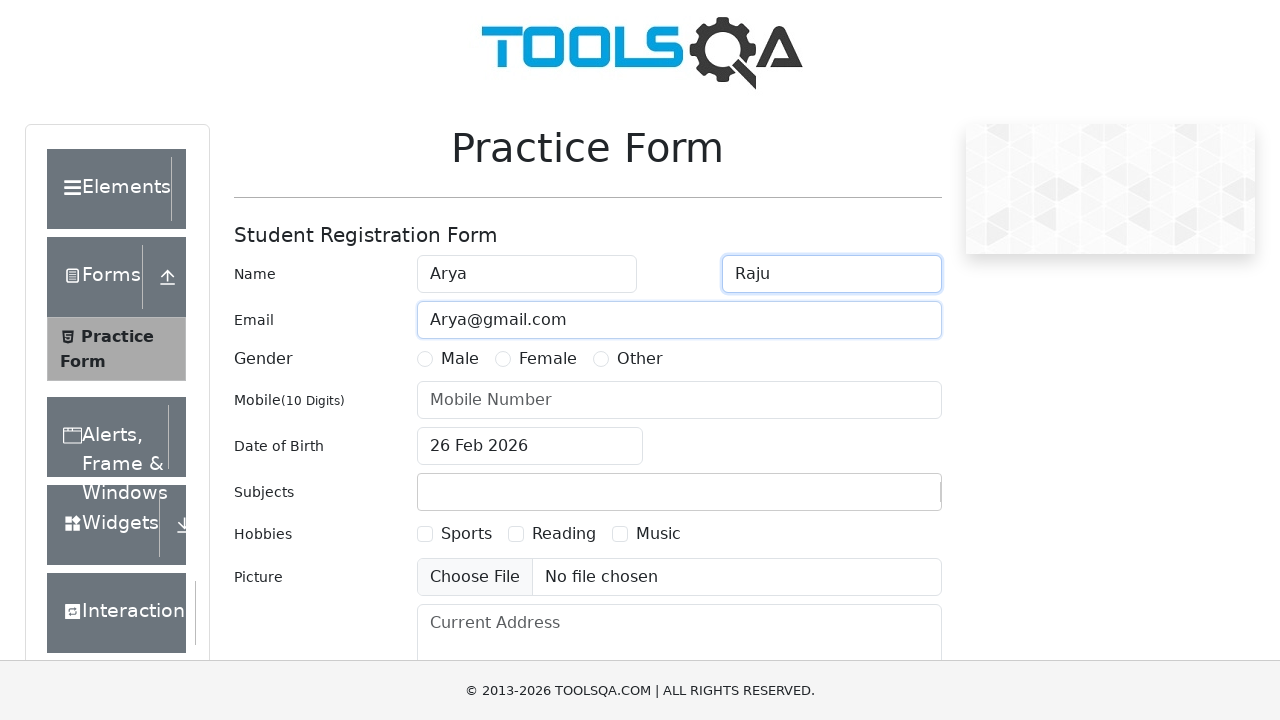

Selected Female gender option at (548, 359) on label[for='gender-radio-2']
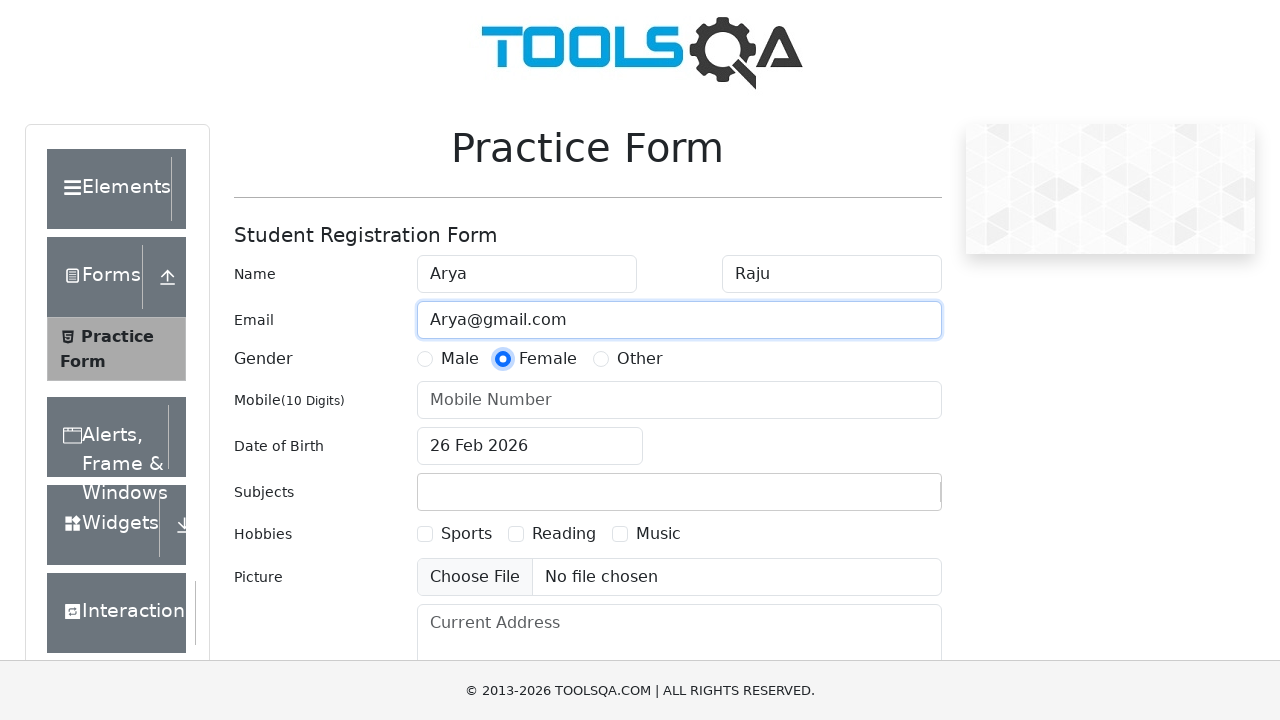

Filled mobile number with '6423142321' on #userNumber
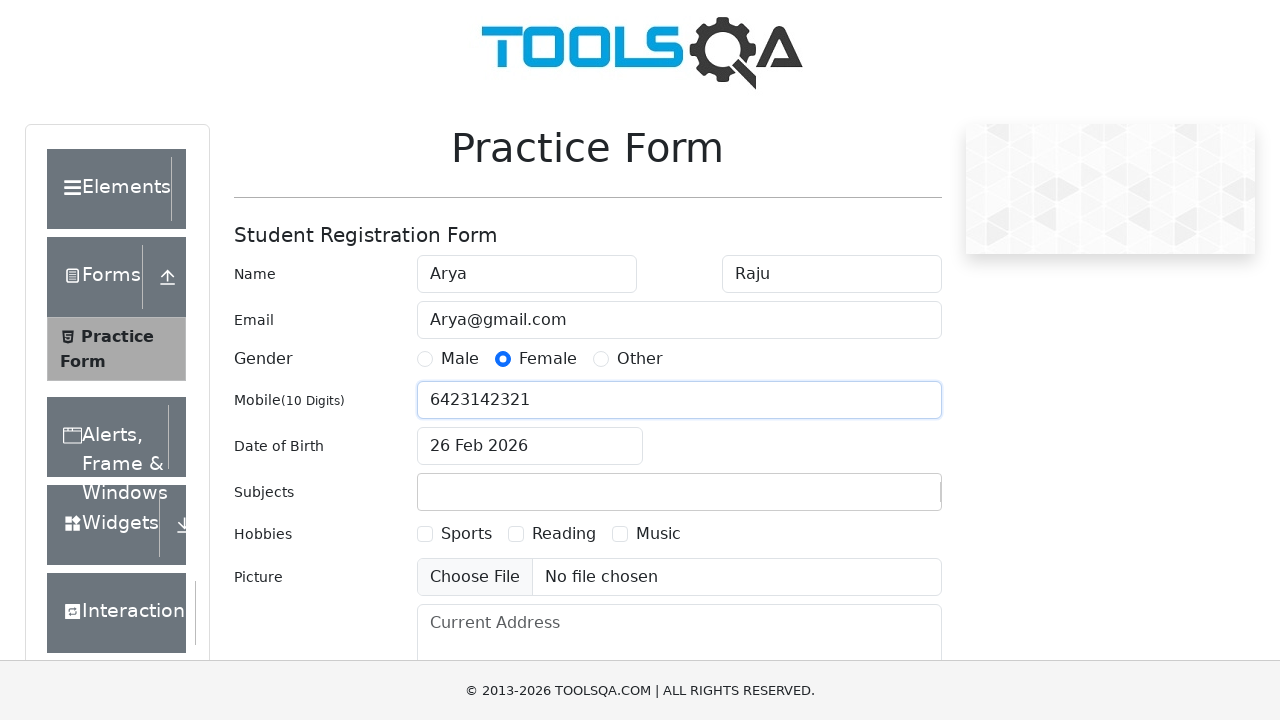

Scrolled down 350px to access date picker
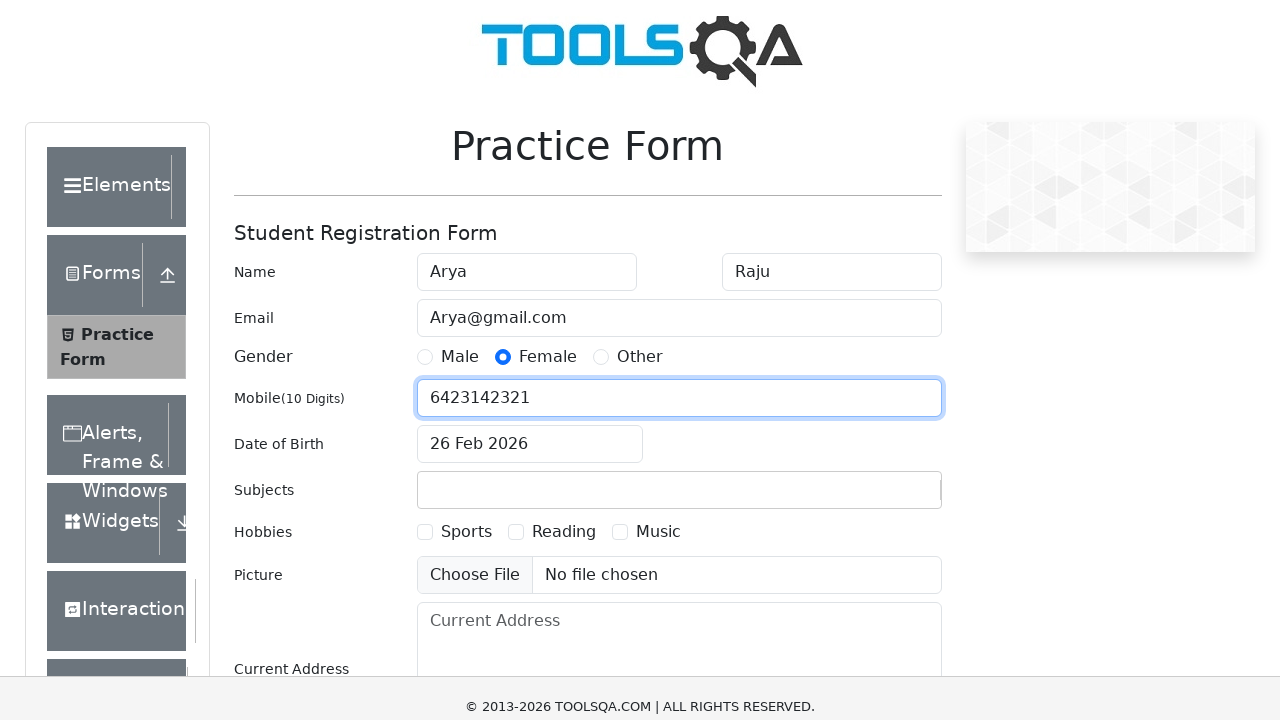

Clicked date of birth input field at (530, 118) on #dateOfBirthInput
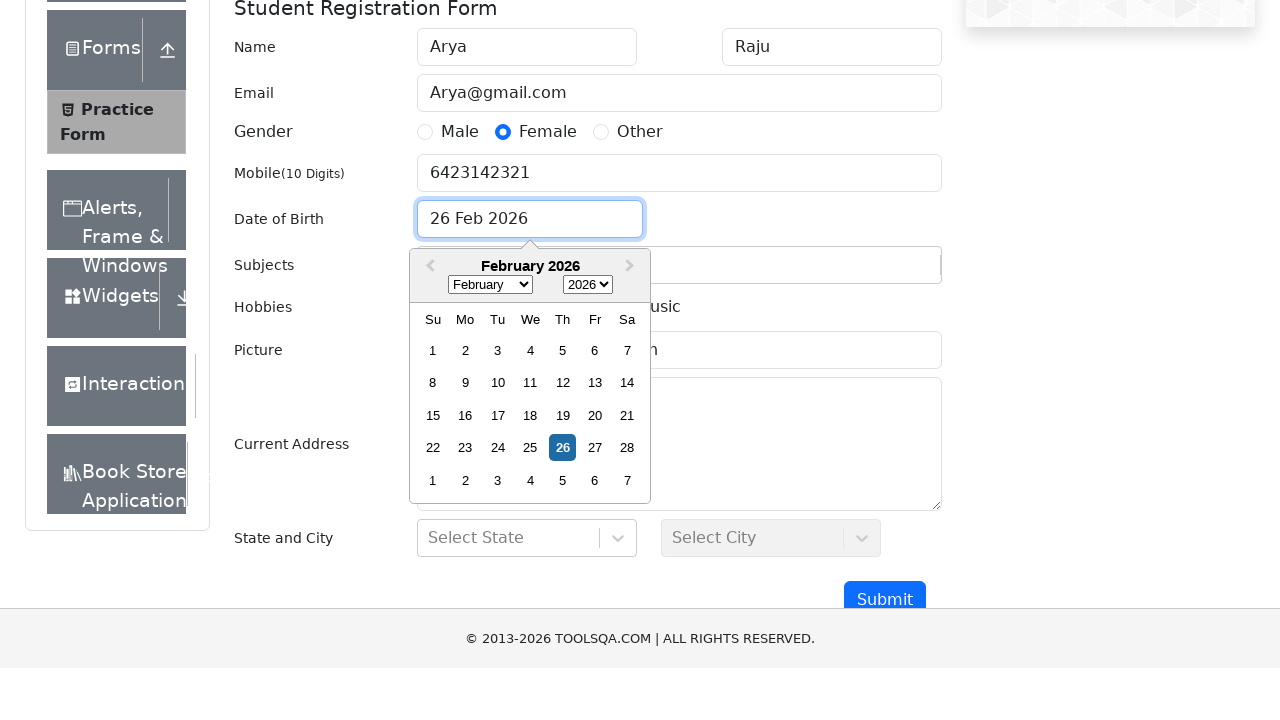

Selected date 25 from date picker at (530, 589) on xpath=//div[contains(text(),'25')]
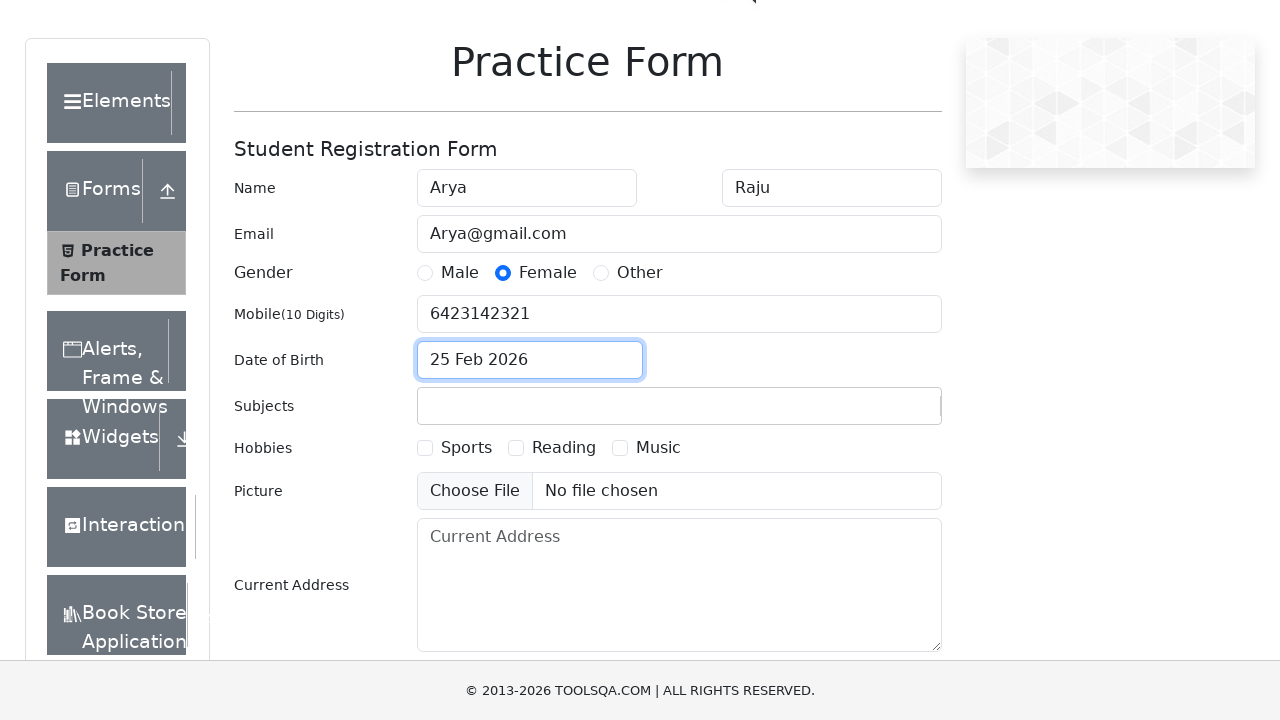

Filled subjects field with 'Electronics' on #subjectsInput
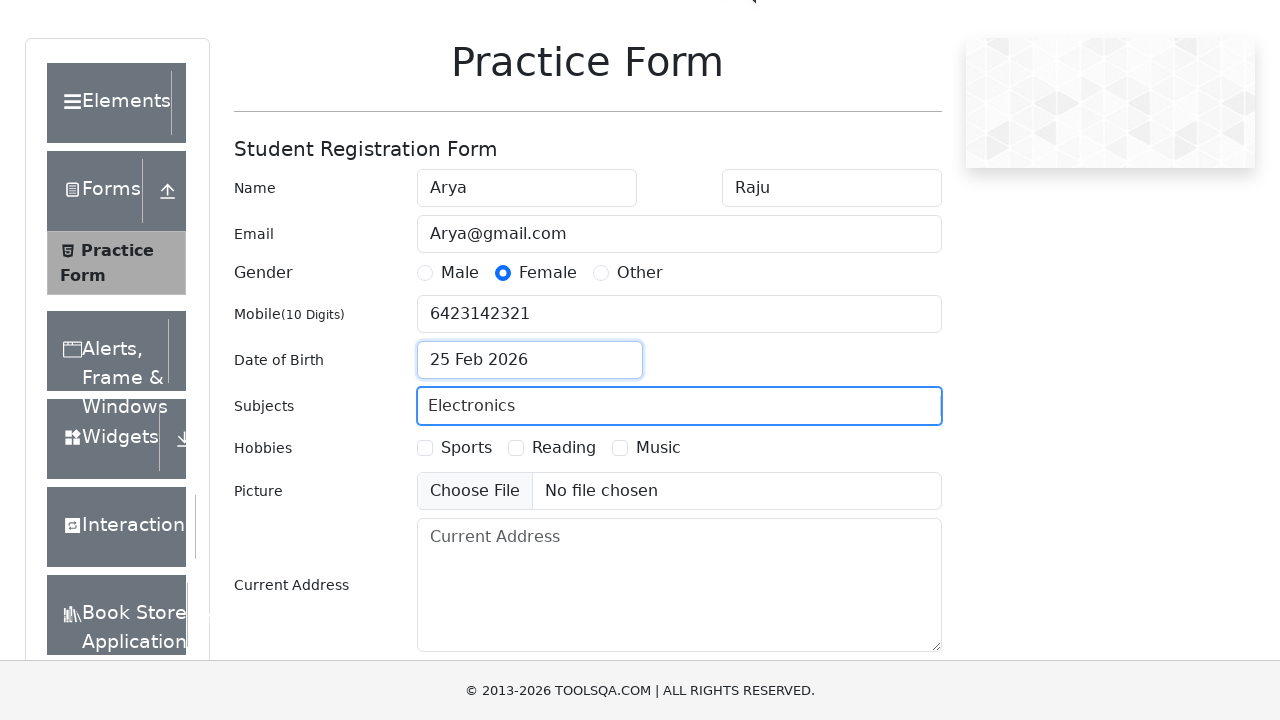

Scrolled down 350px to access hobbies section
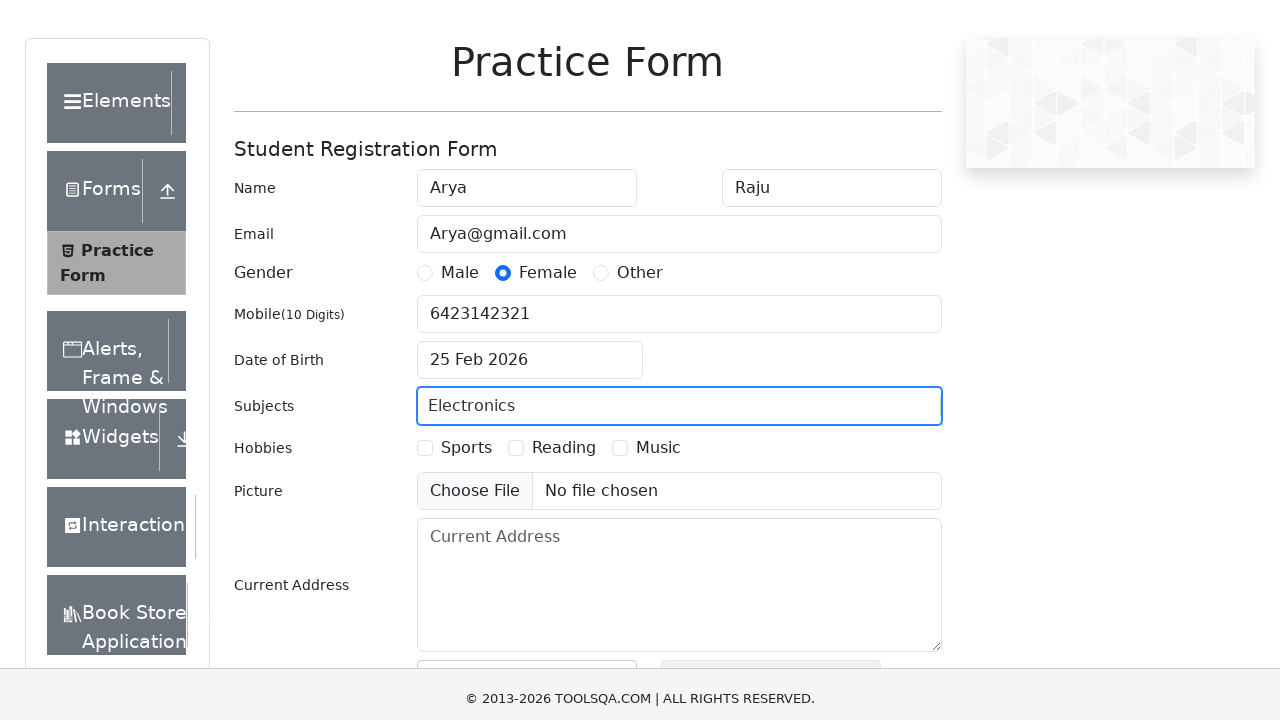

Selected Music hobby at (658, 206) on xpath=//label[contains(text(),'Music')]
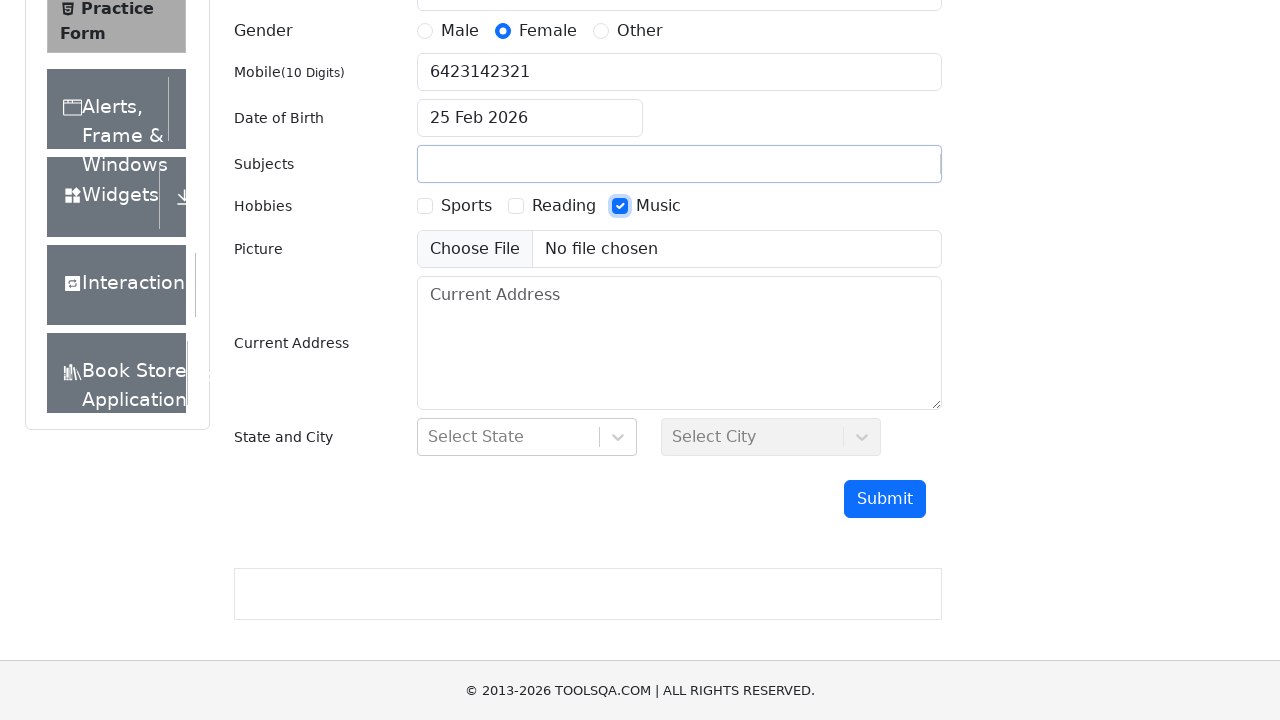

Selected Reading hobby at (564, 206) on xpath=//label[contains(text(),'Reading')]
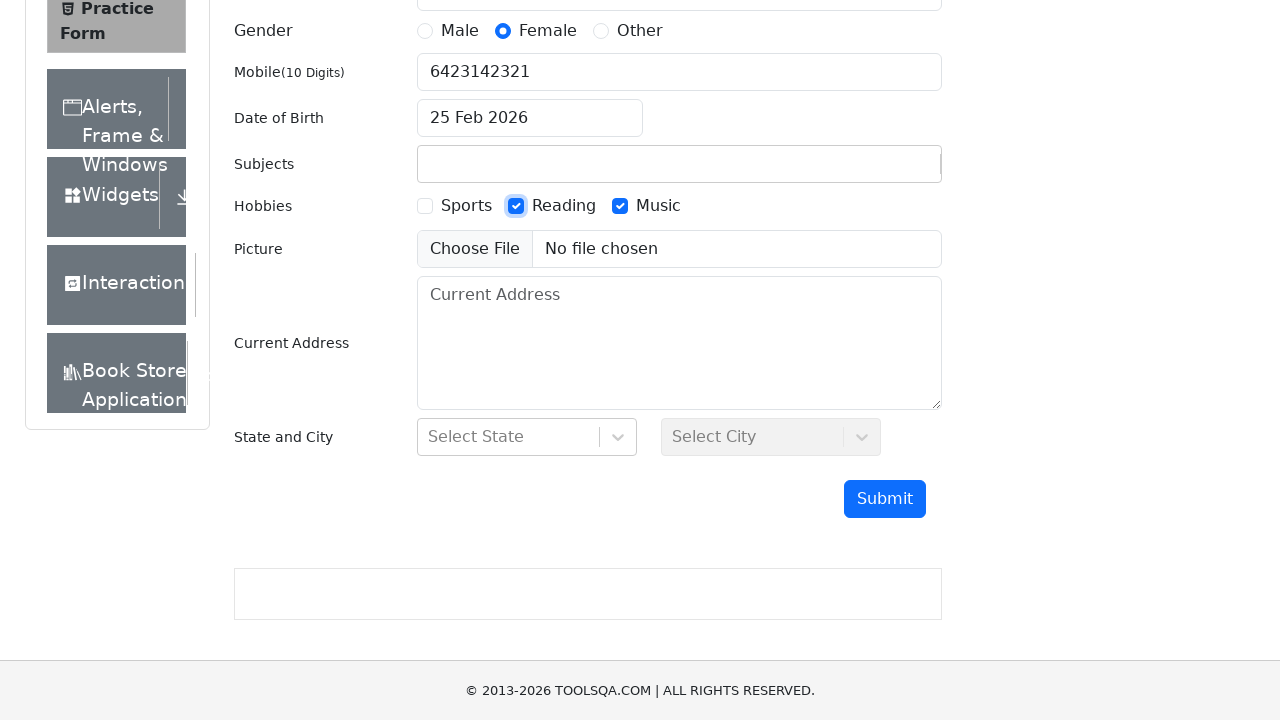

Scrolled down 350px to access address section
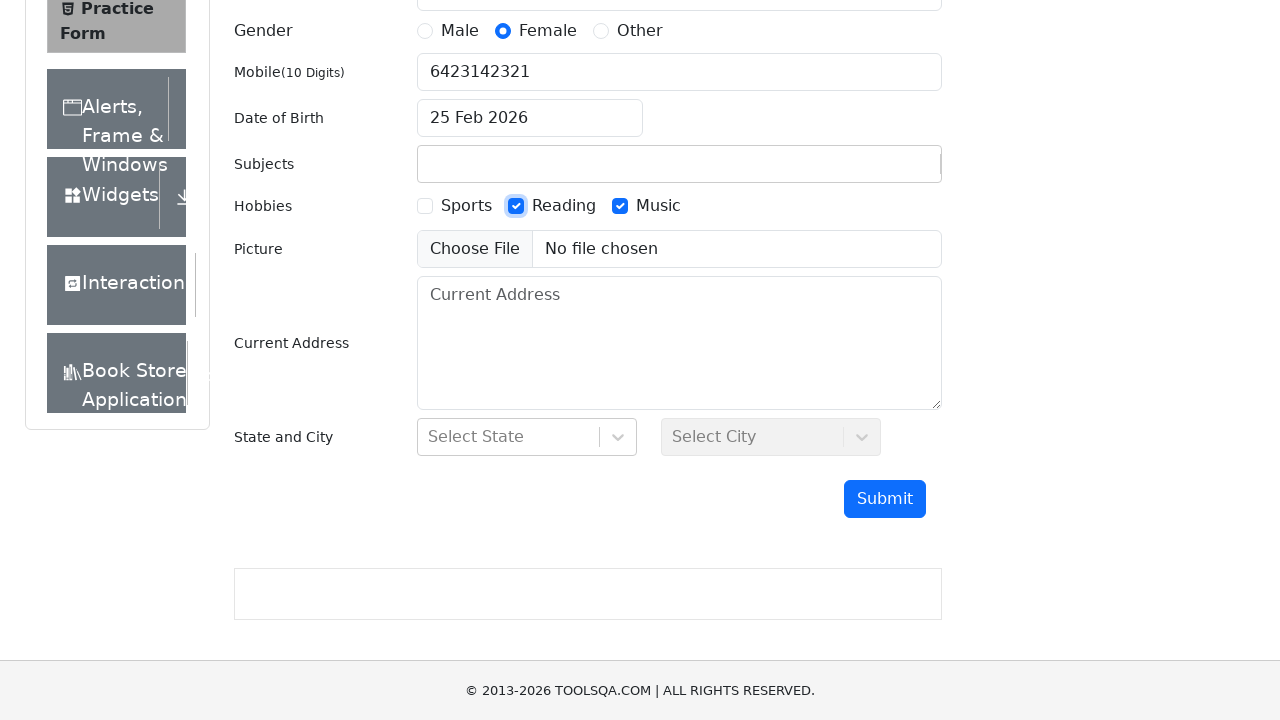

Filled current address with 'Bangalore, Karnataka' on #currentAddress
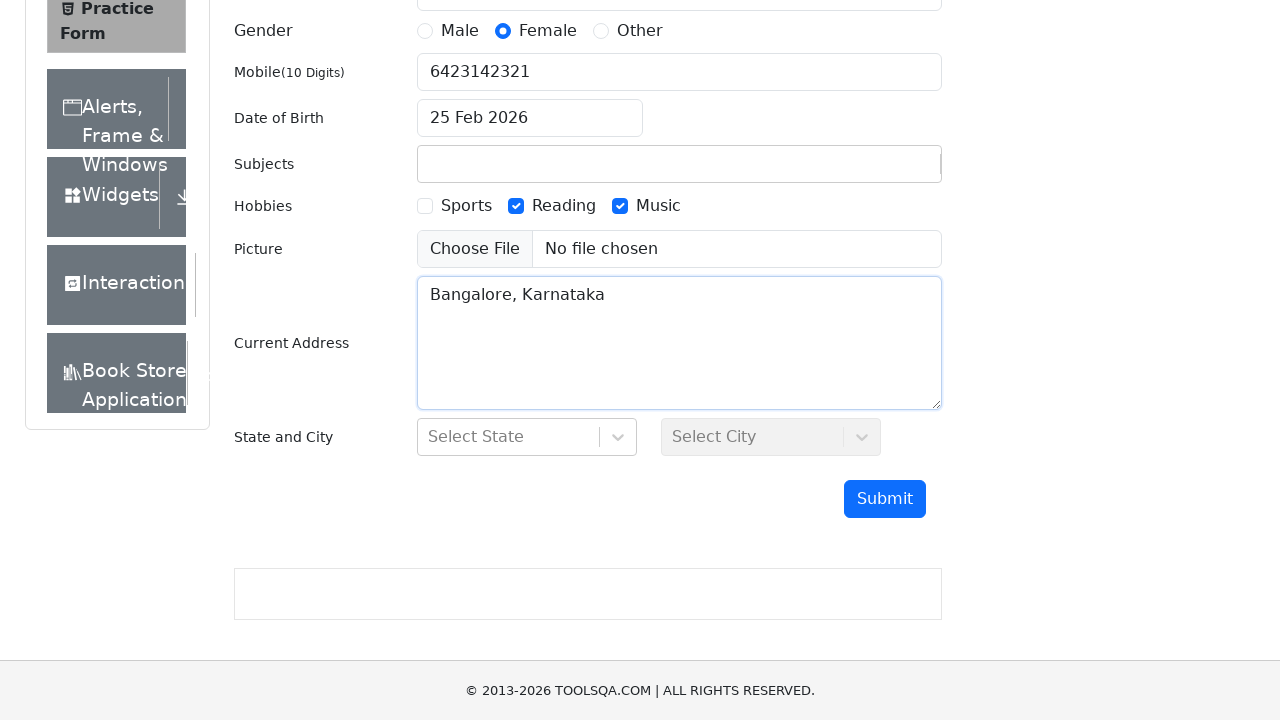

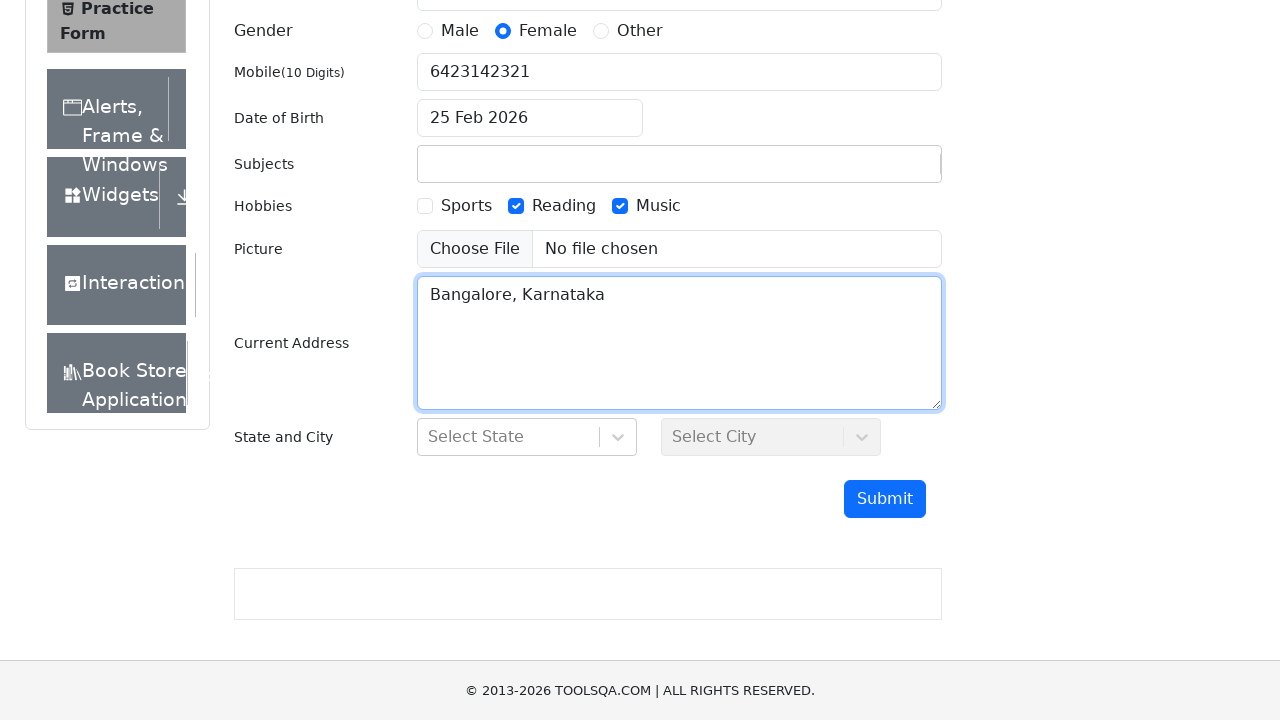